Tests Python.org search functionality by entering "pycon" in the search box and submitting the form, then verifying results are found.

Starting URL: http://www.python.org

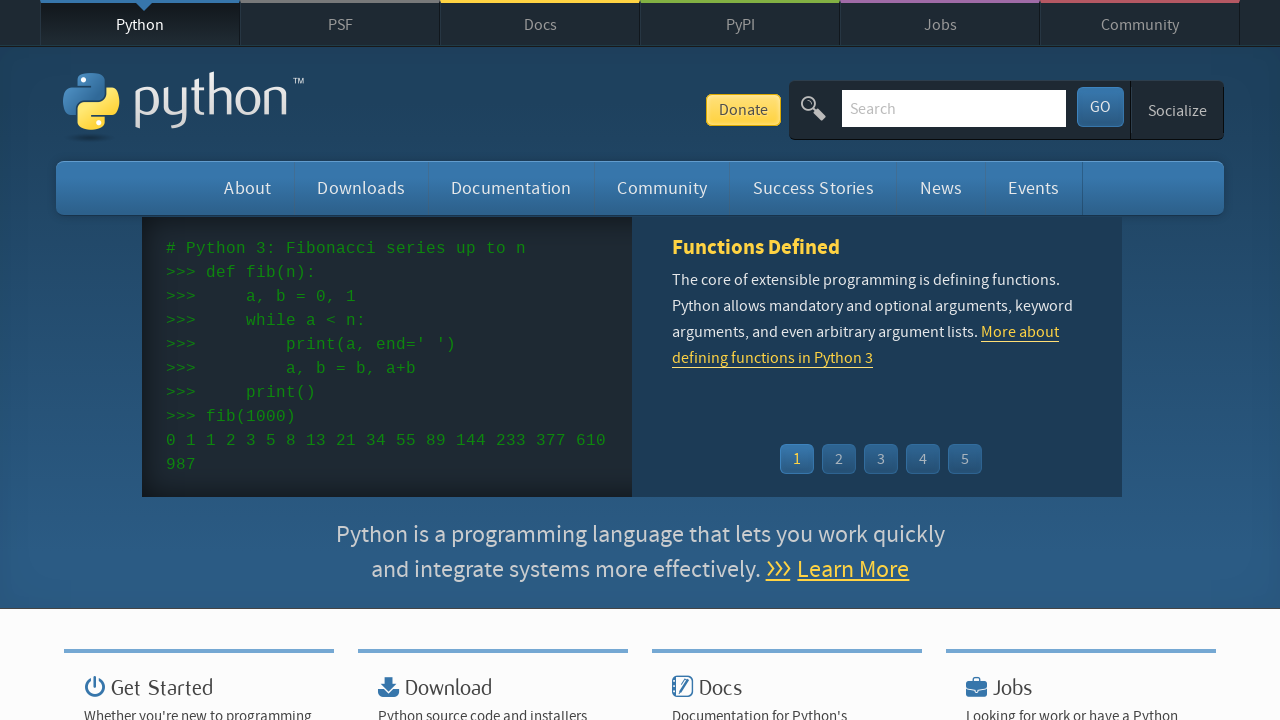

Filled search box with 'pycon' on input[name='q']
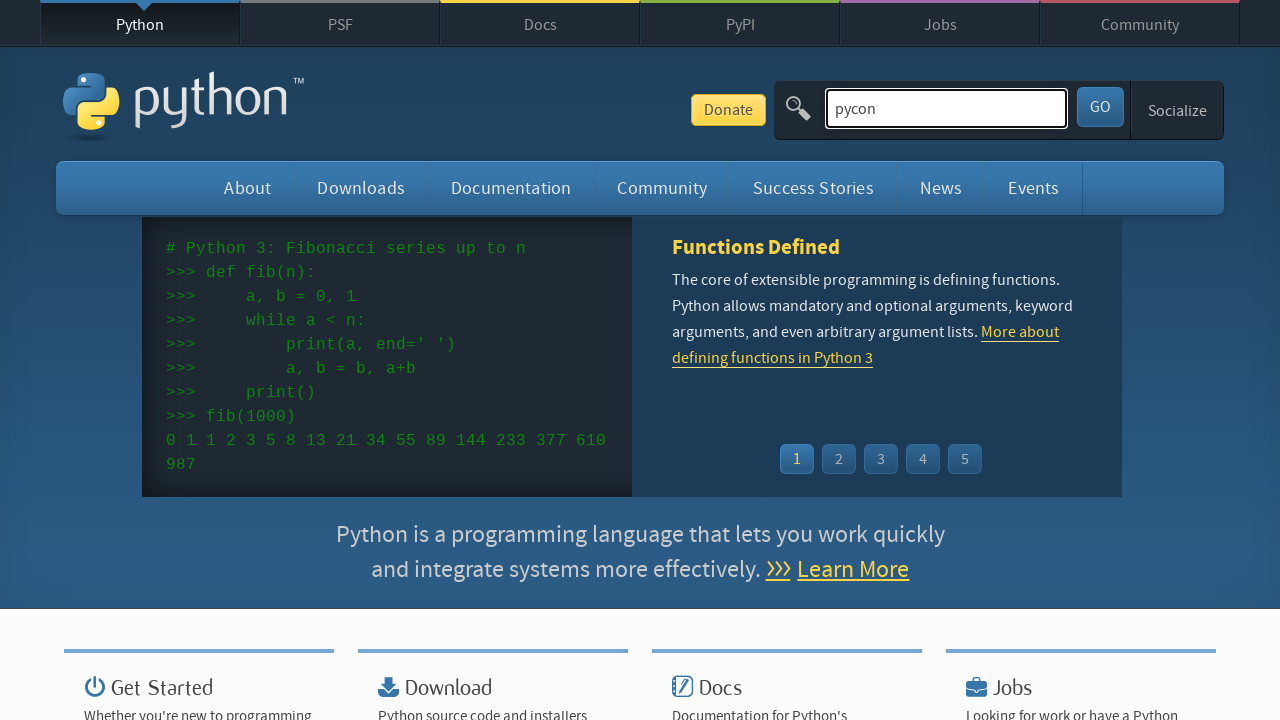

Pressed Enter to submit the search form on input[name='q']
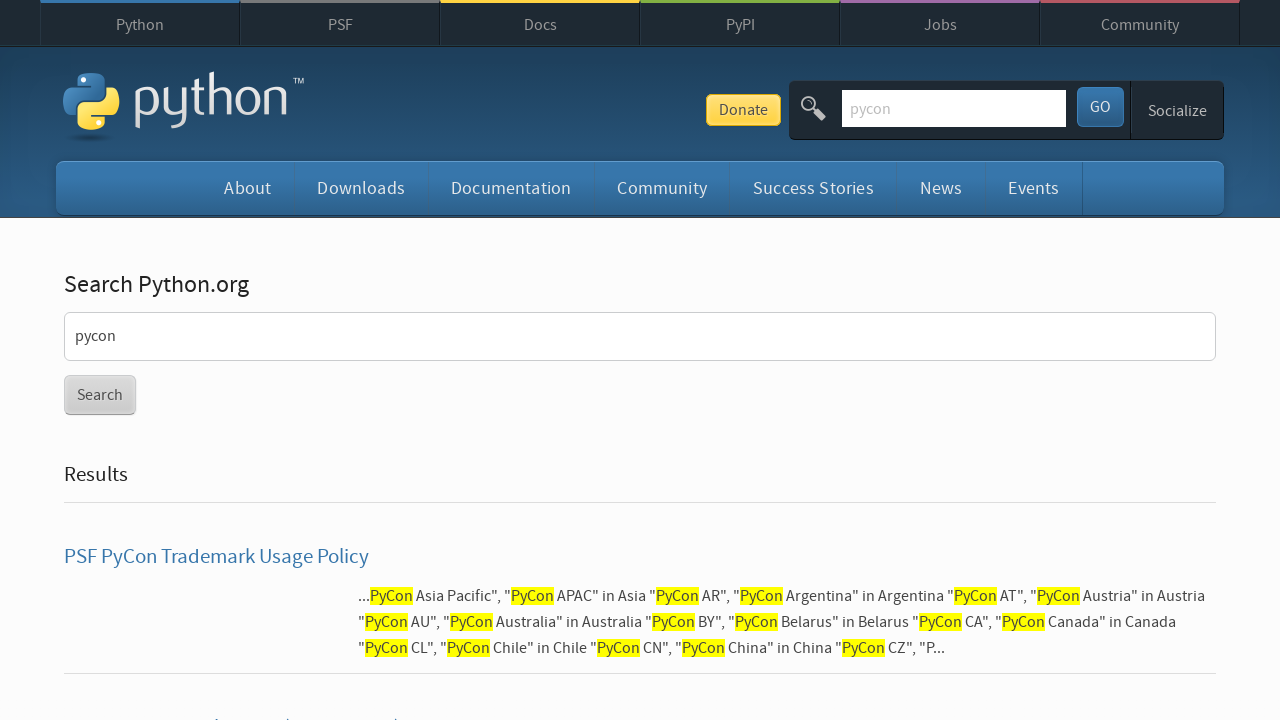

Search results loaded and network idle state reached
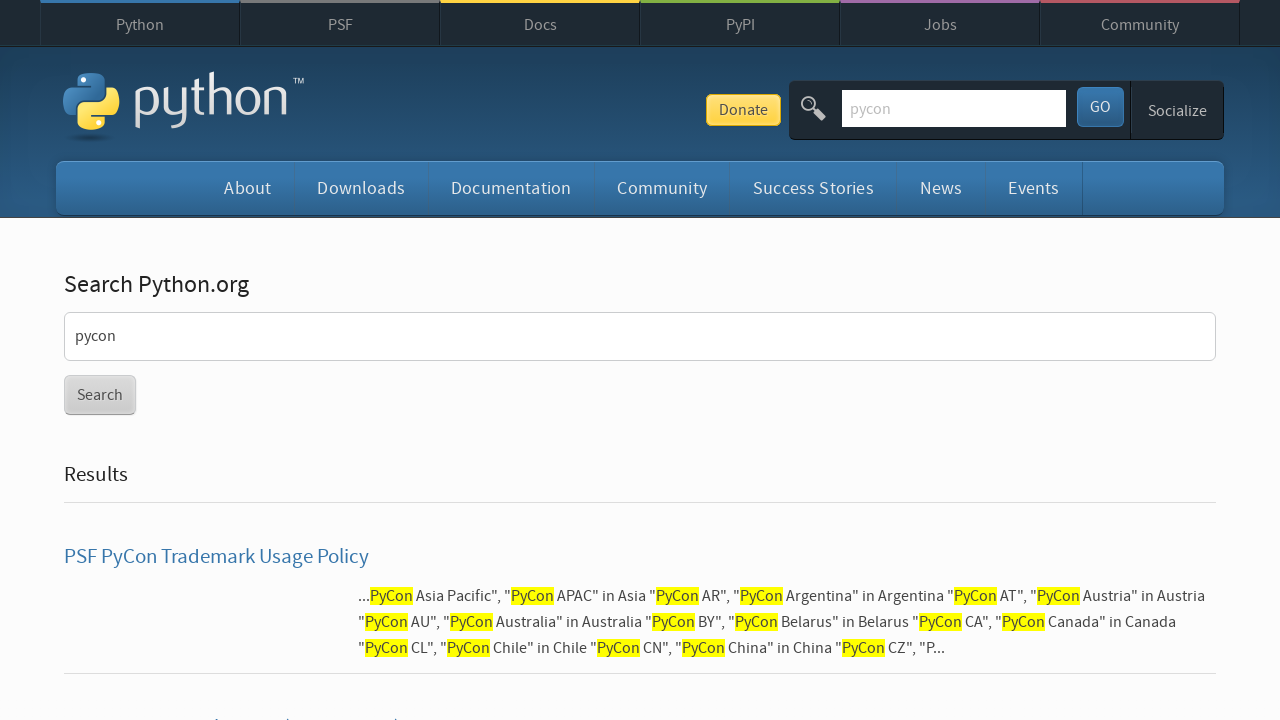

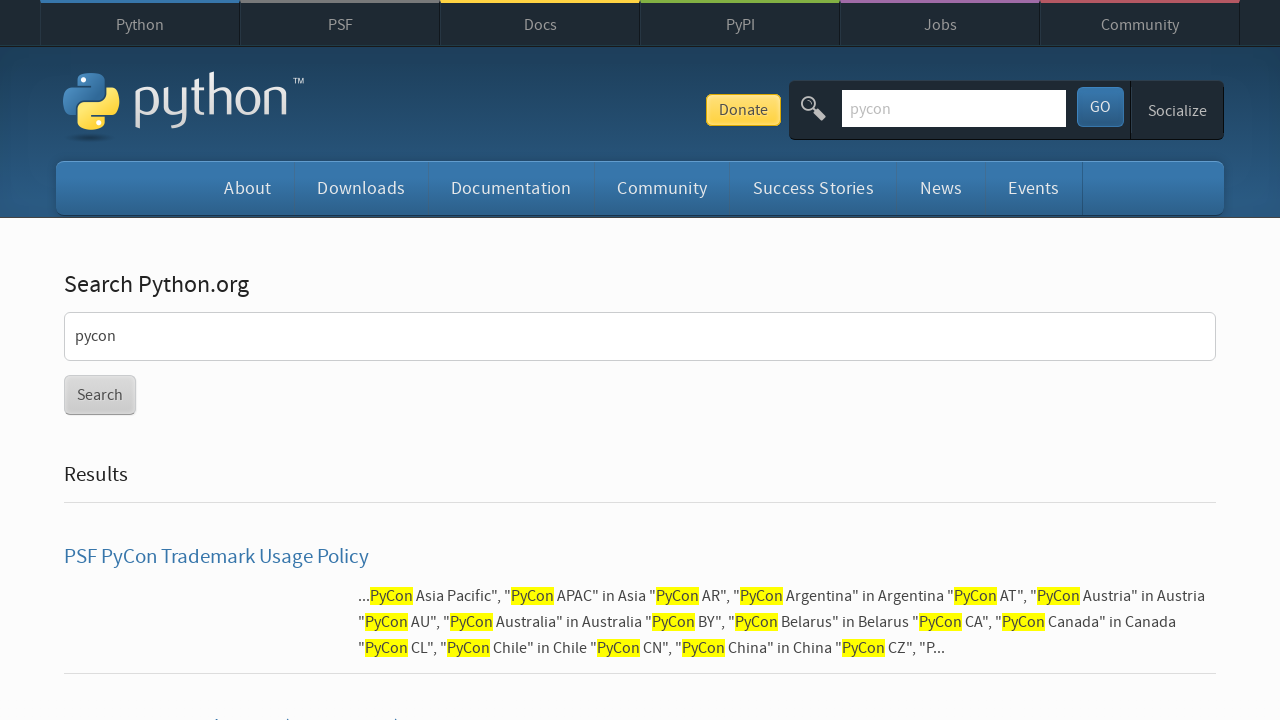